Tests browser tab switching by clicking a button that opens a new tab, switching to the new tab to read content, and then switching back to the parent window.

Starting URL: https://demoqa.com/browser-windows

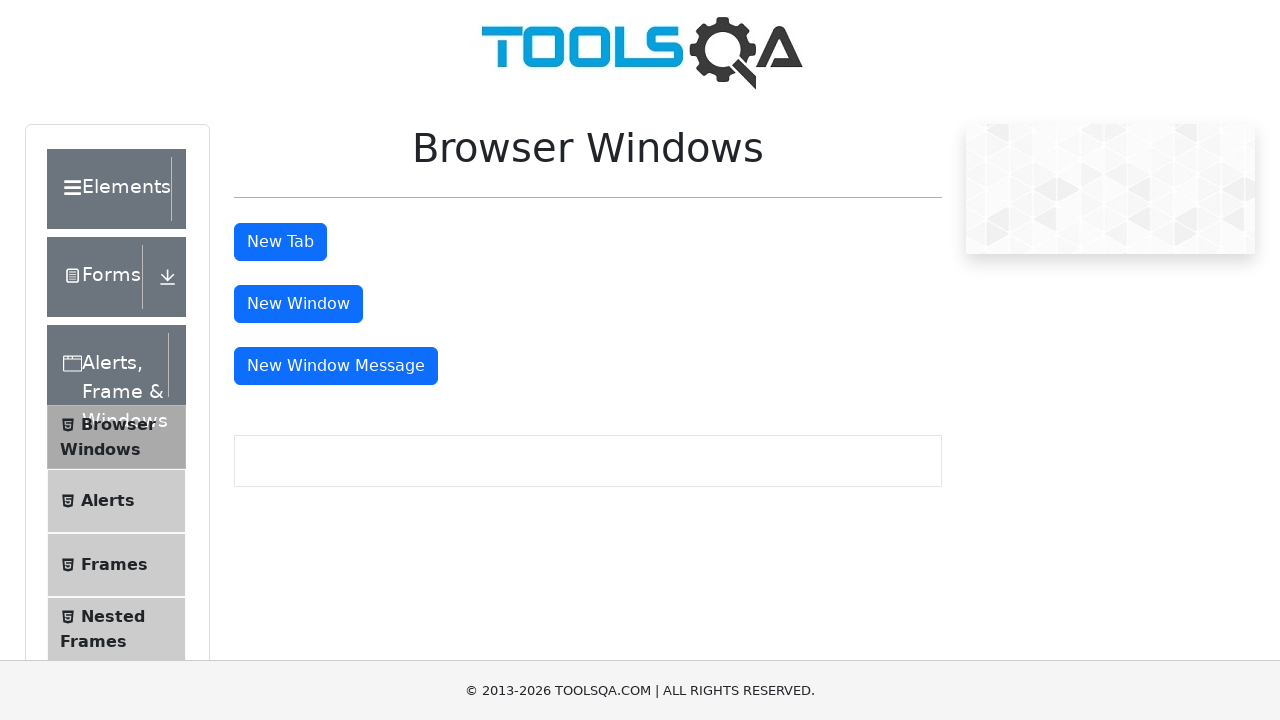

Clicked the 'New Tab' button to open a new tab at (280, 242) on #tabButton
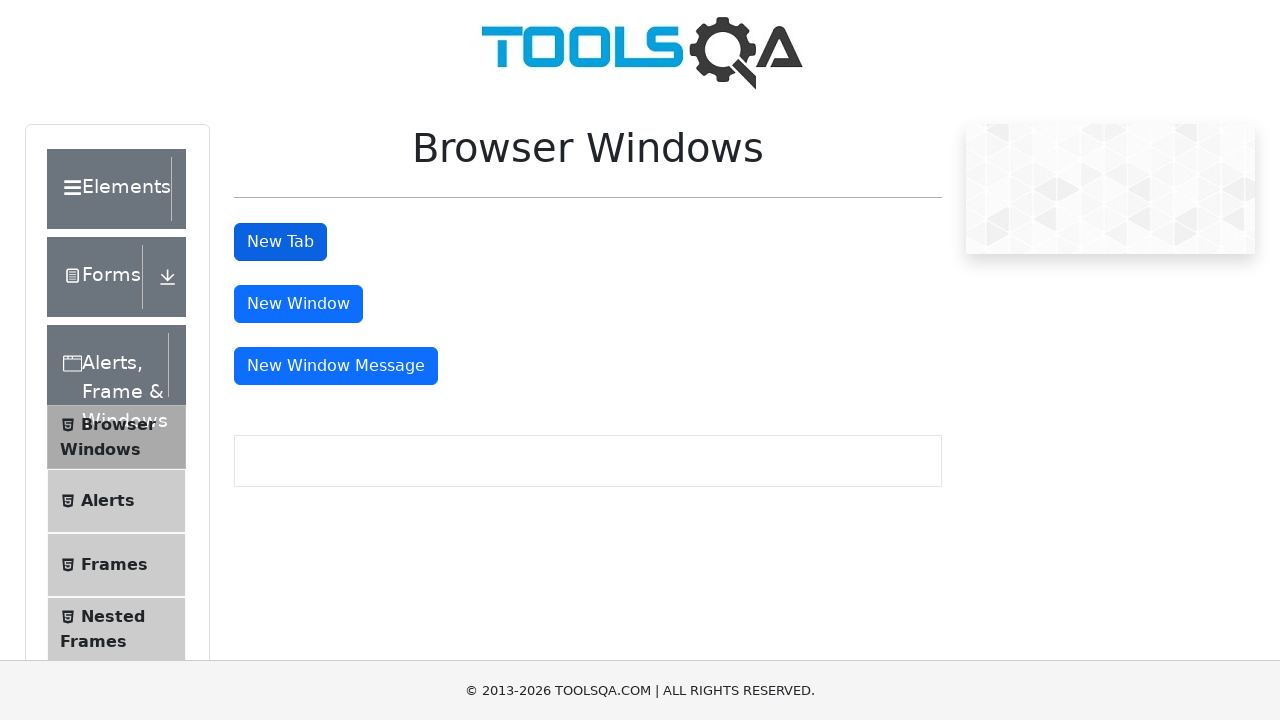

Clicked the 'New Tab' button again and captured the new page context at (280, 242) on #tabButton
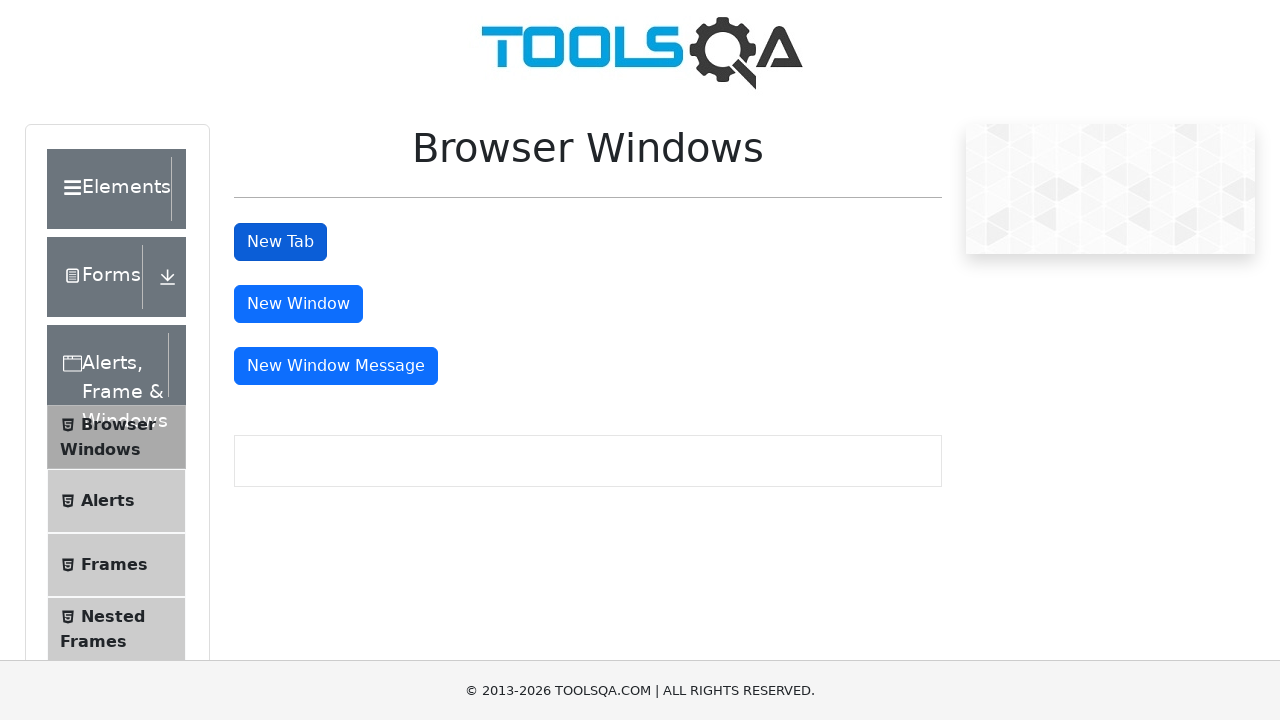

Switched to the new tab
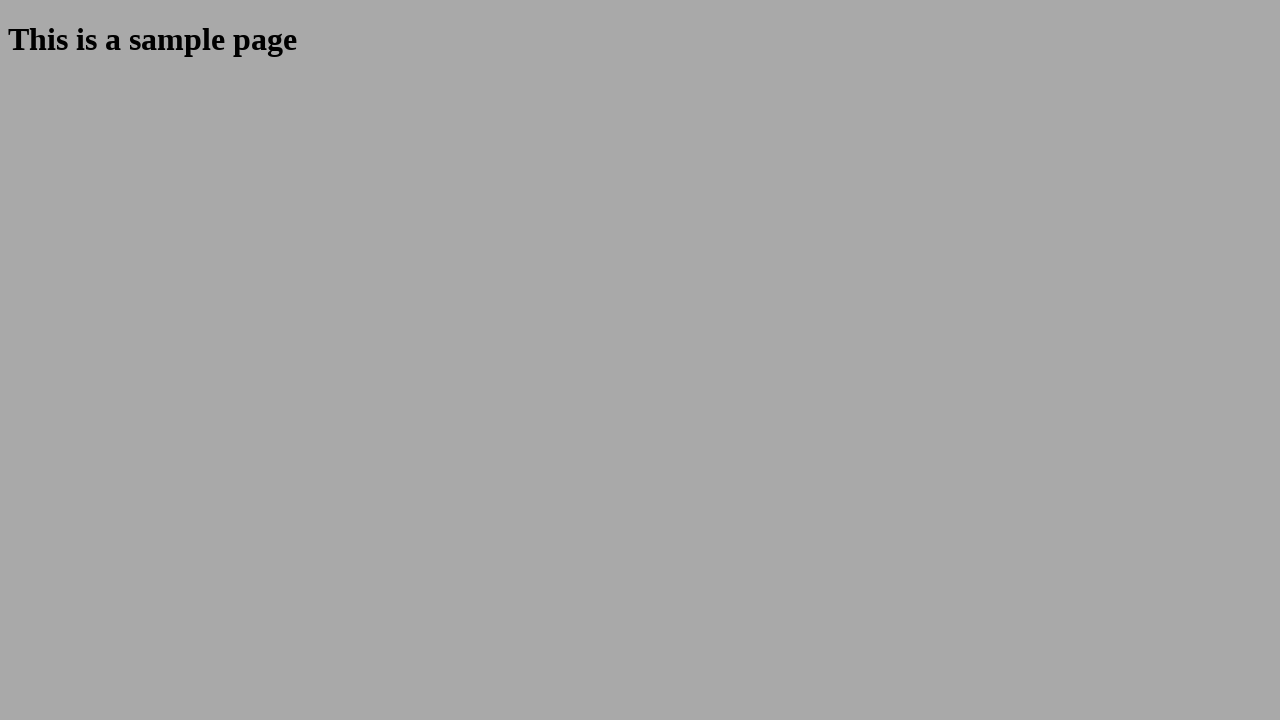

Waited for the new tab to fully load
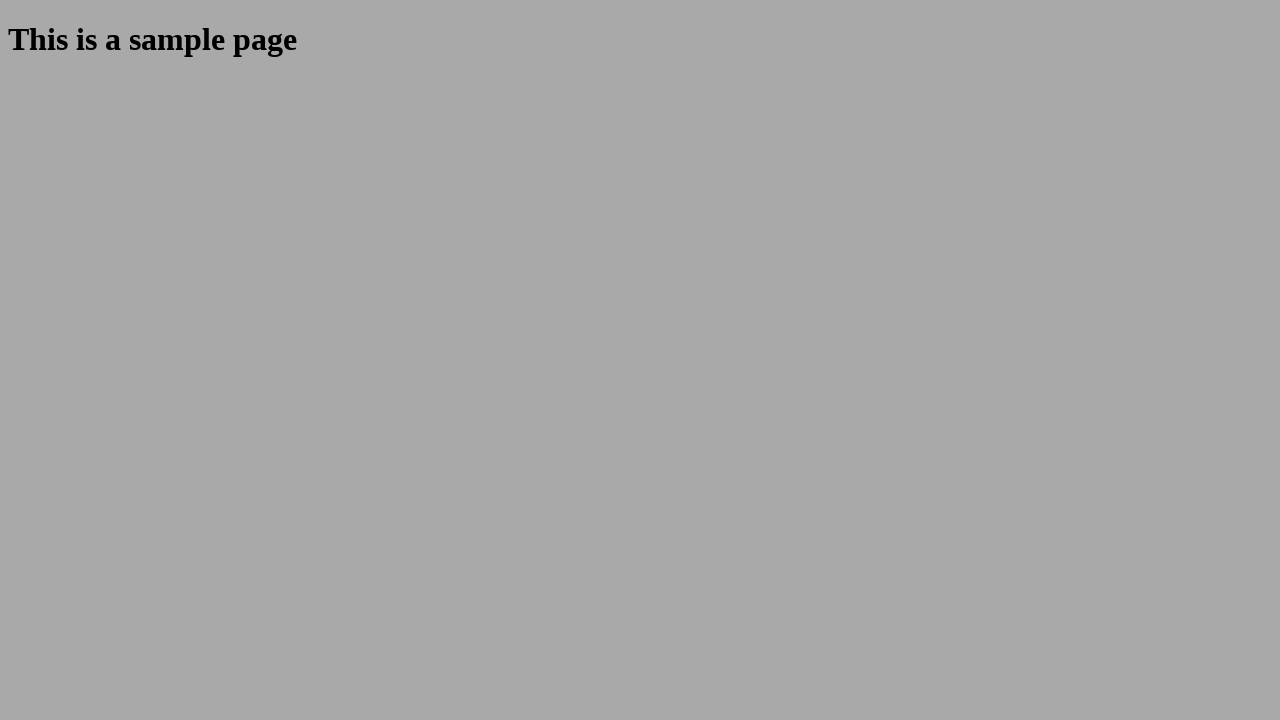

Located the heading element on the new tab
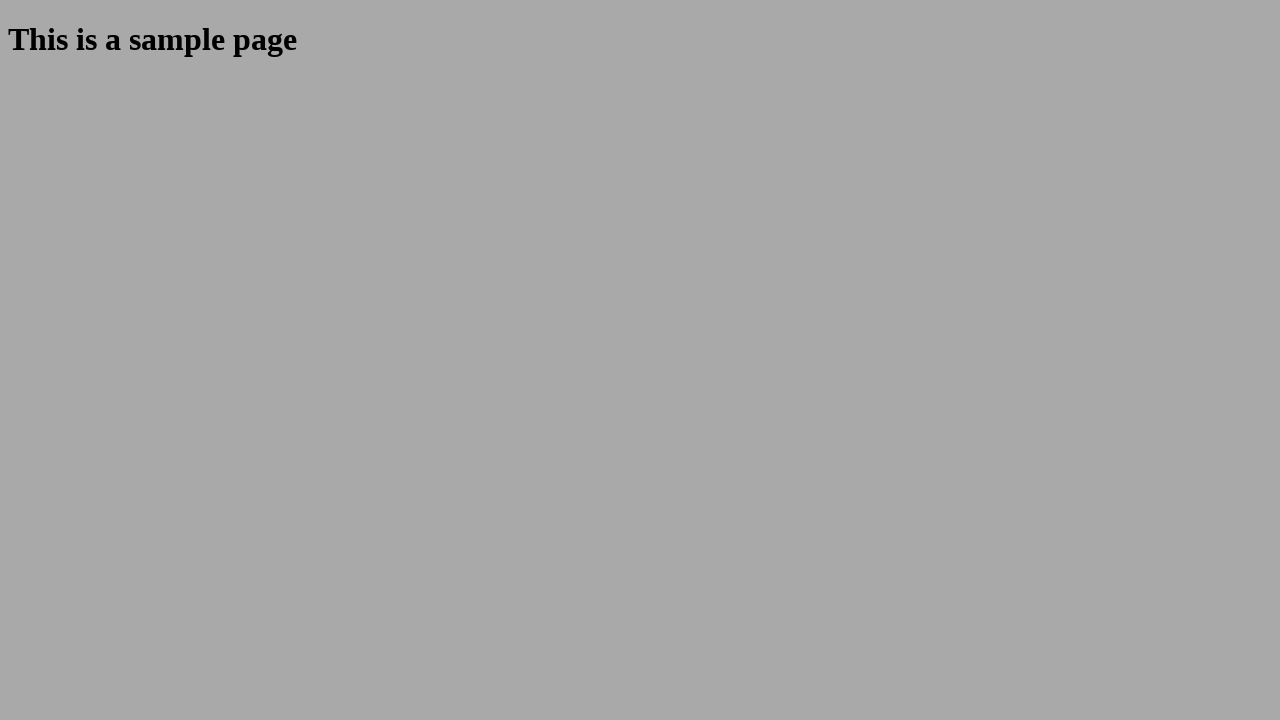

Retrieved heading text: 'This is a sample page'
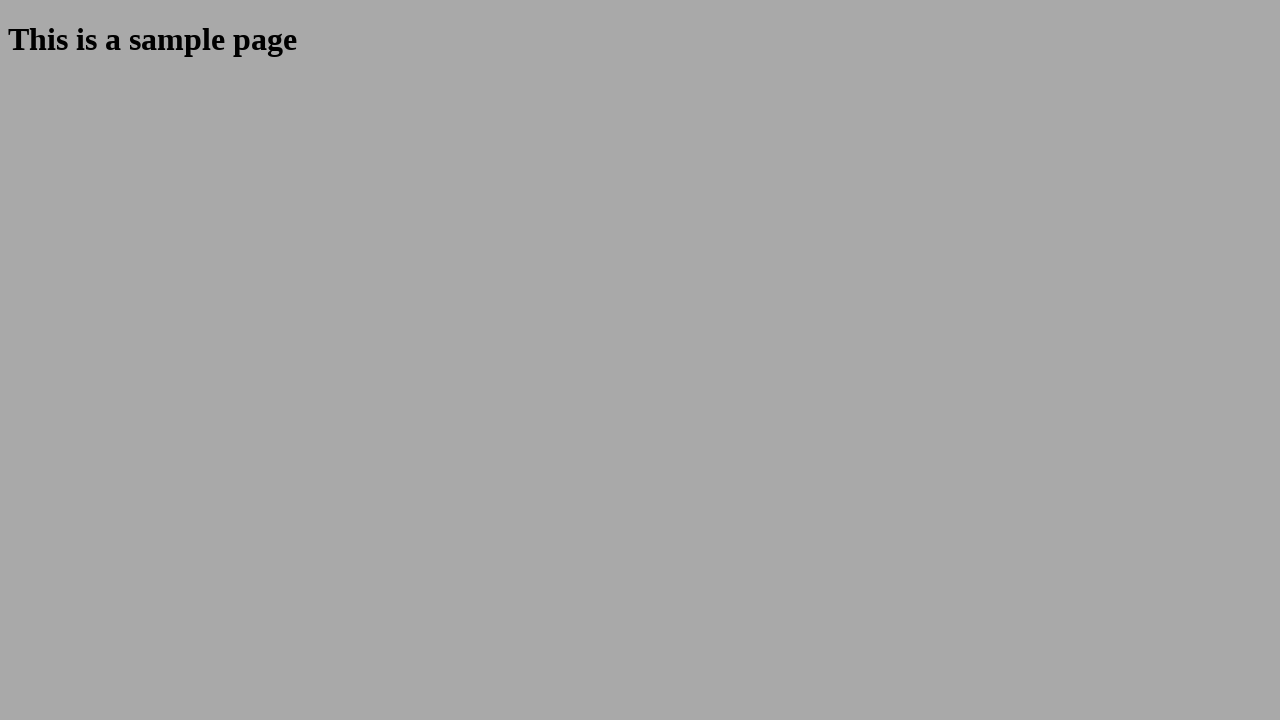

Printed the heading text to console
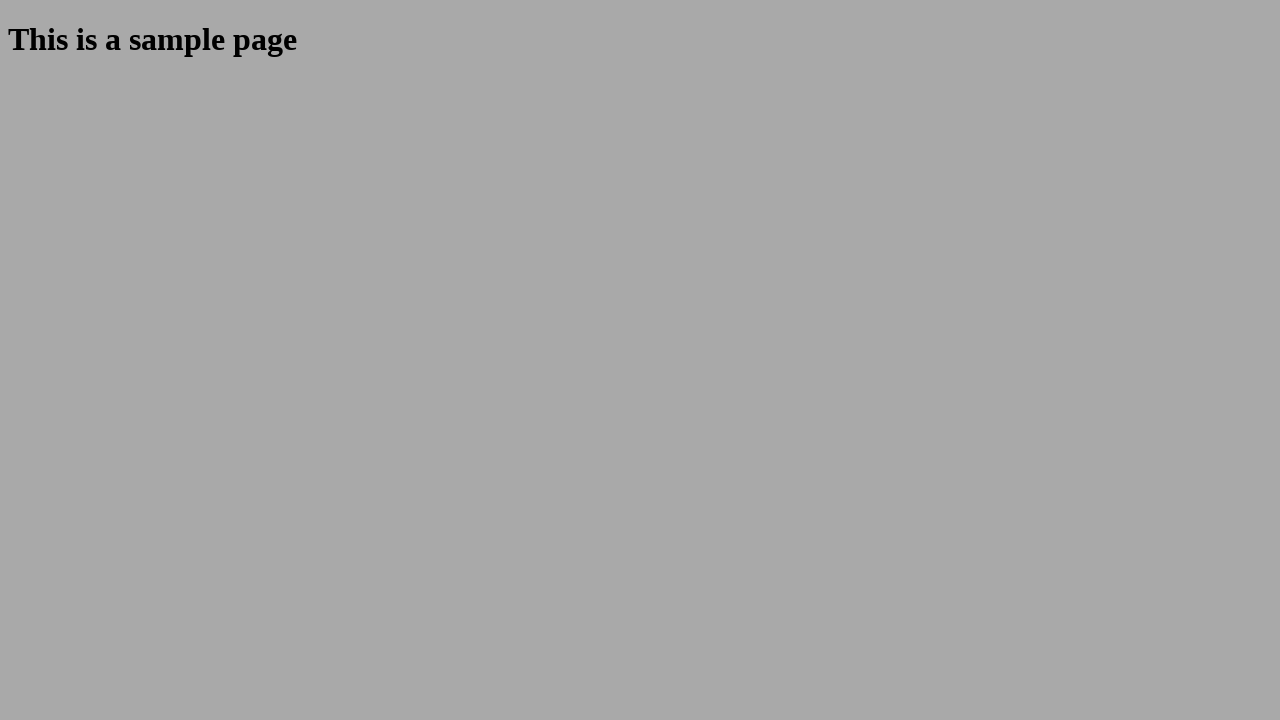

Closed the new tab and switched back to the parent window
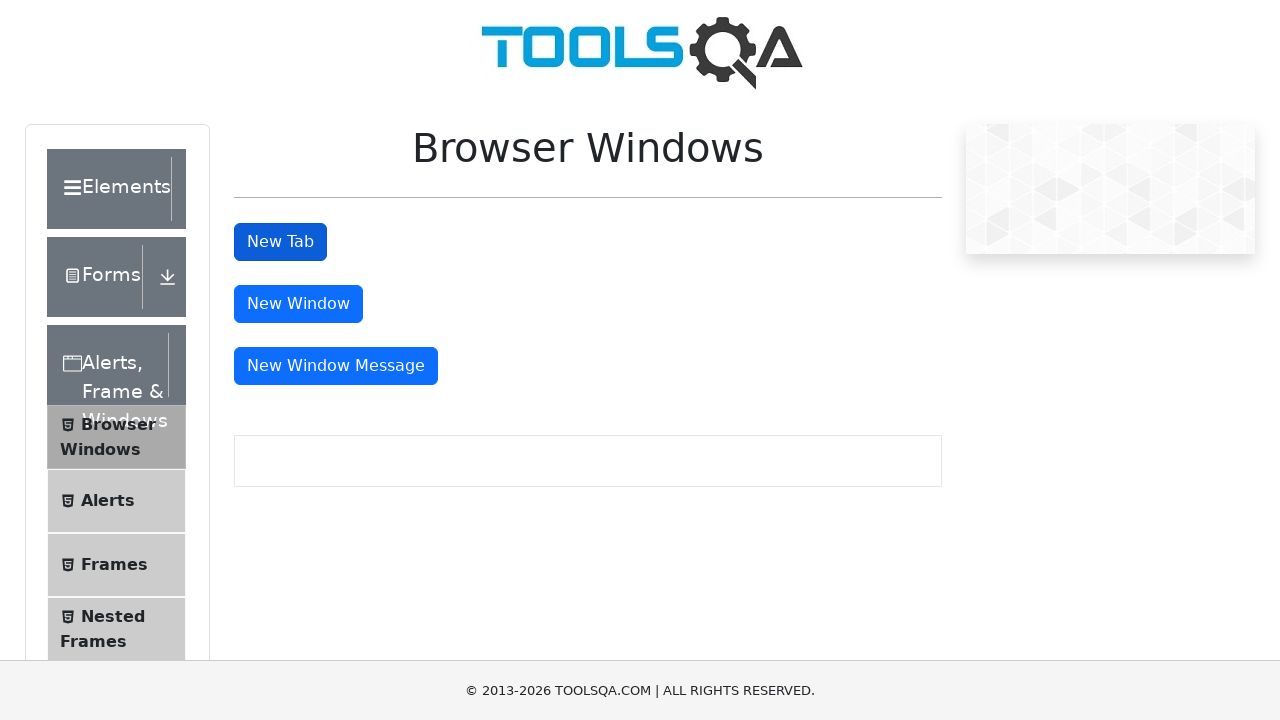

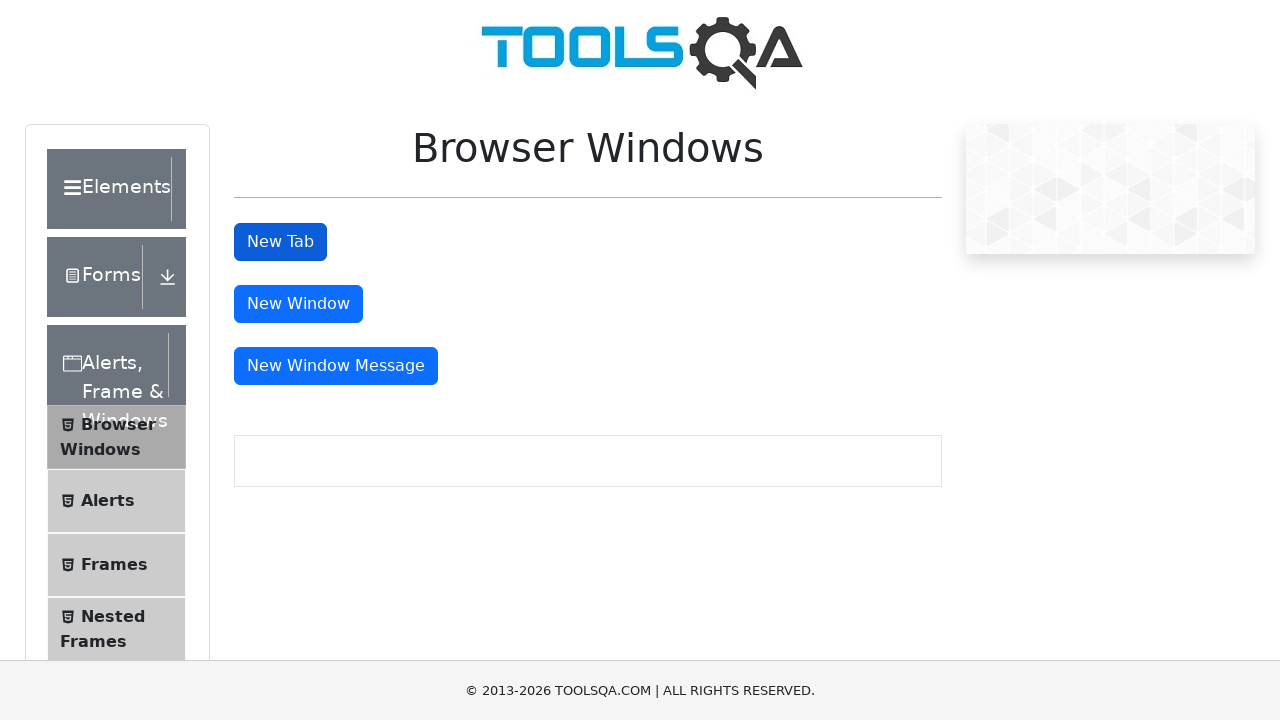